Tests dropdown selection by selecting Option 2 using value attribute

Starting URL: https://the-internet.herokuapp.com/dropdown

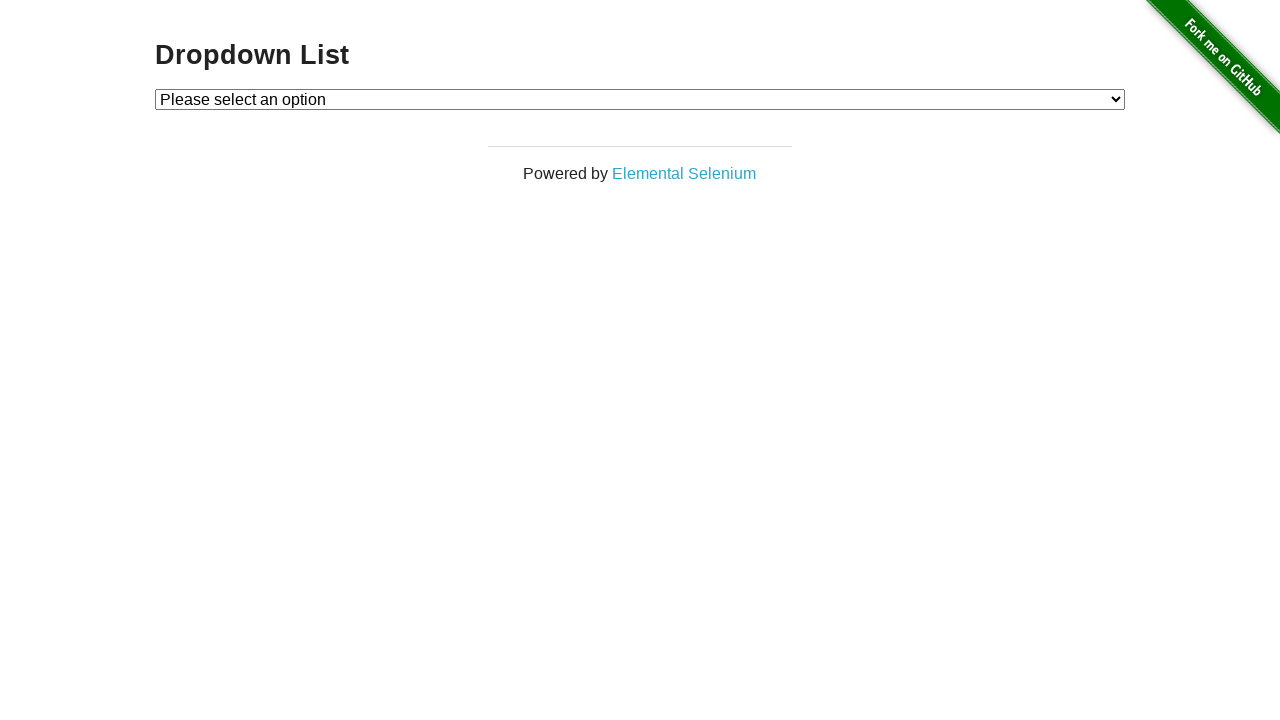

Navigated to dropdown page
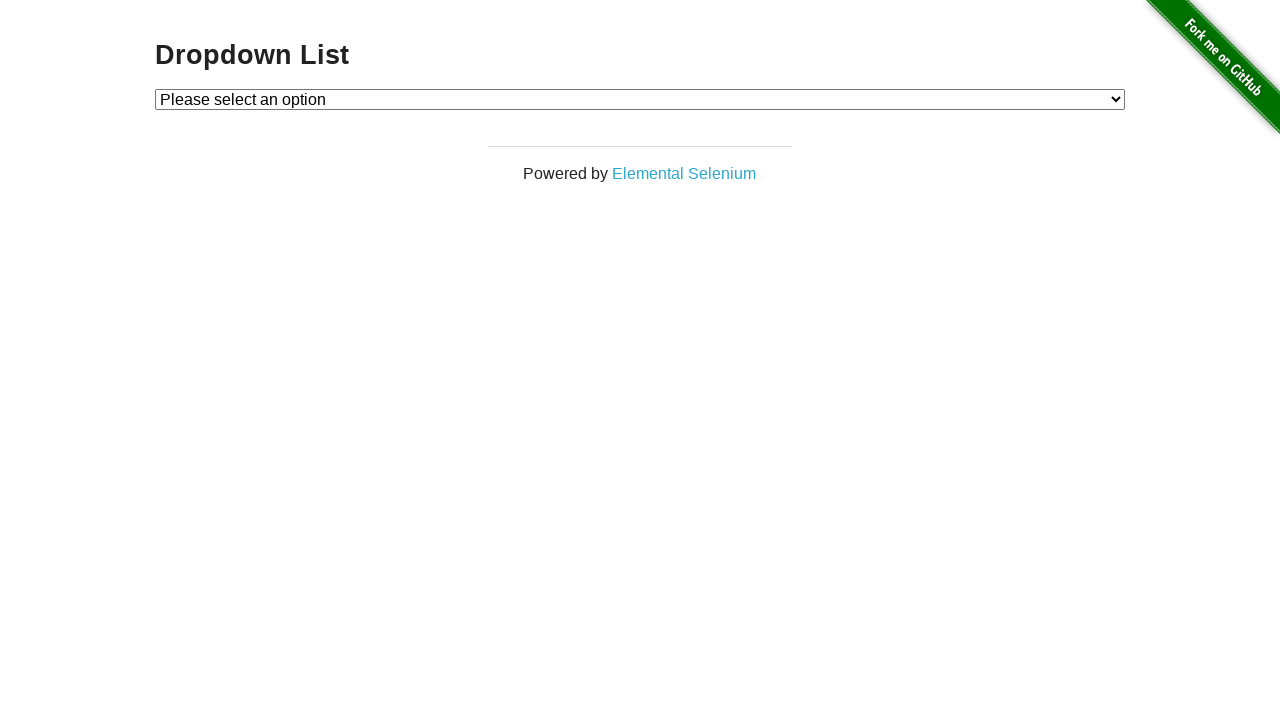

Selected Option 2 using value attribute on #dropdown
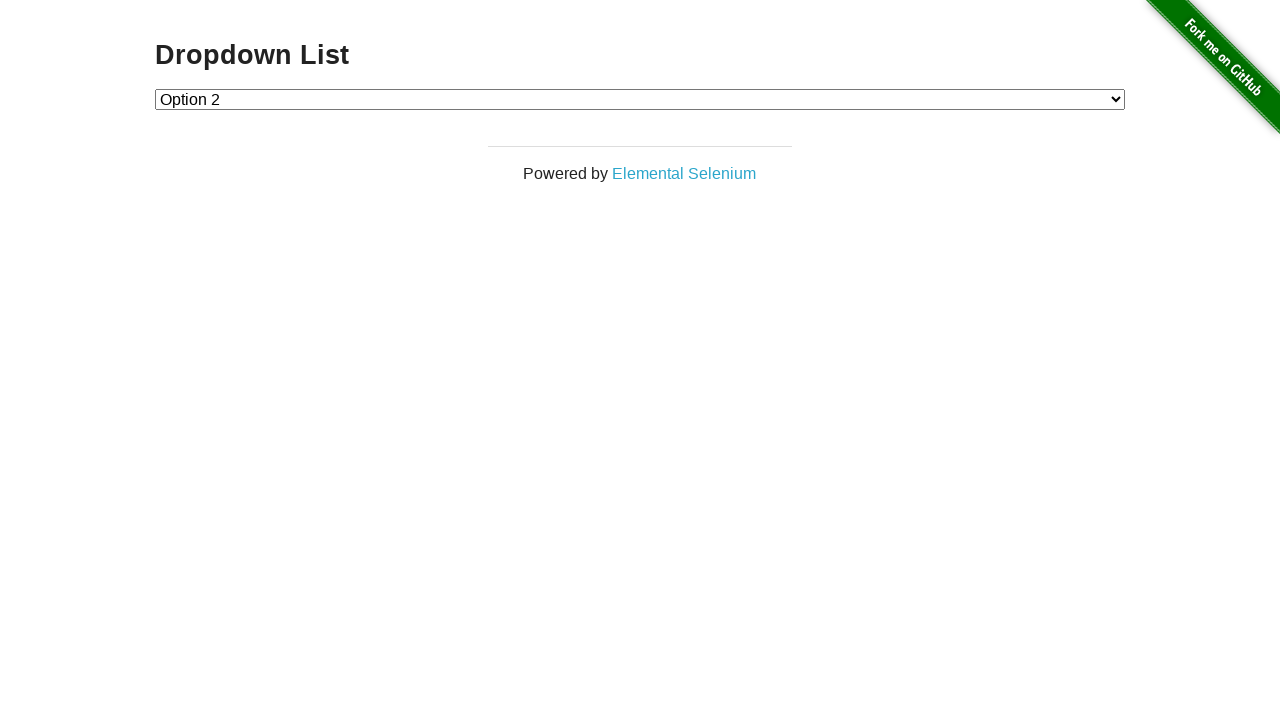

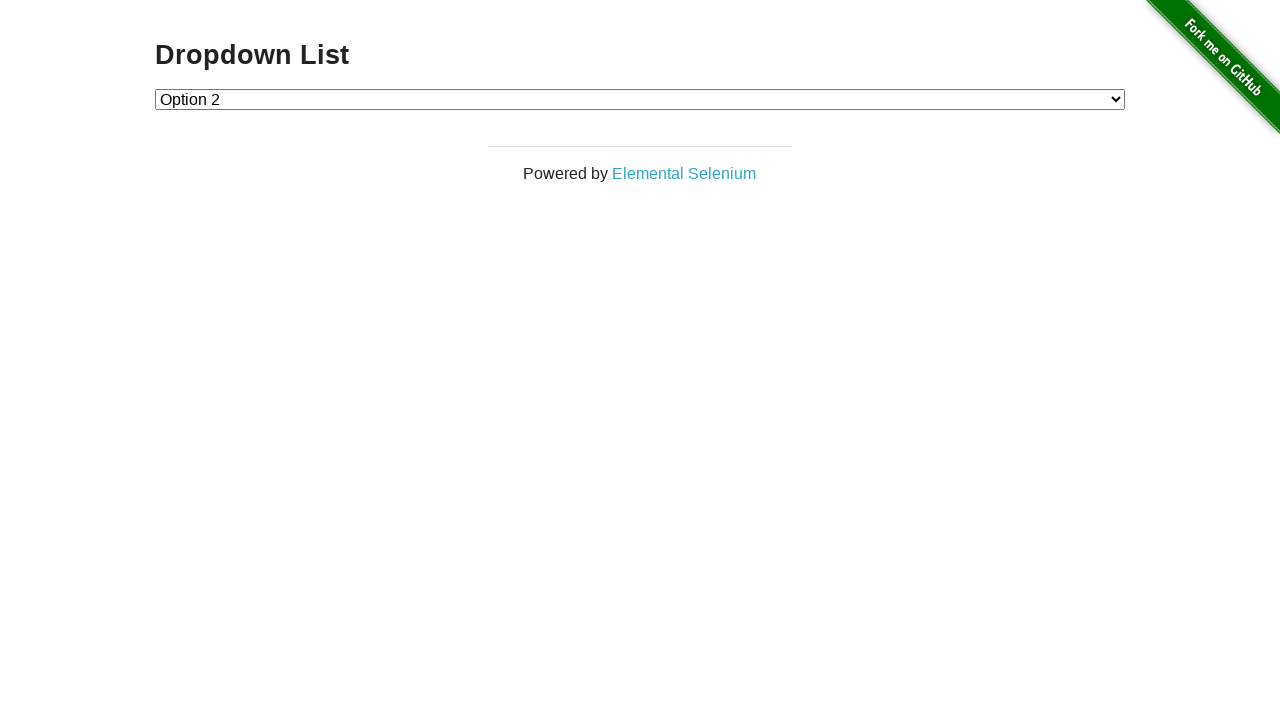